Tests relative CSS locators on a practice page by clicking a checkbox relative to a user name, and retrieving text content from elements positioned around that user name using left-of, right-of, above, below, and near selectors.

Starting URL: https://selectorshub.com/xpath-practice-page/

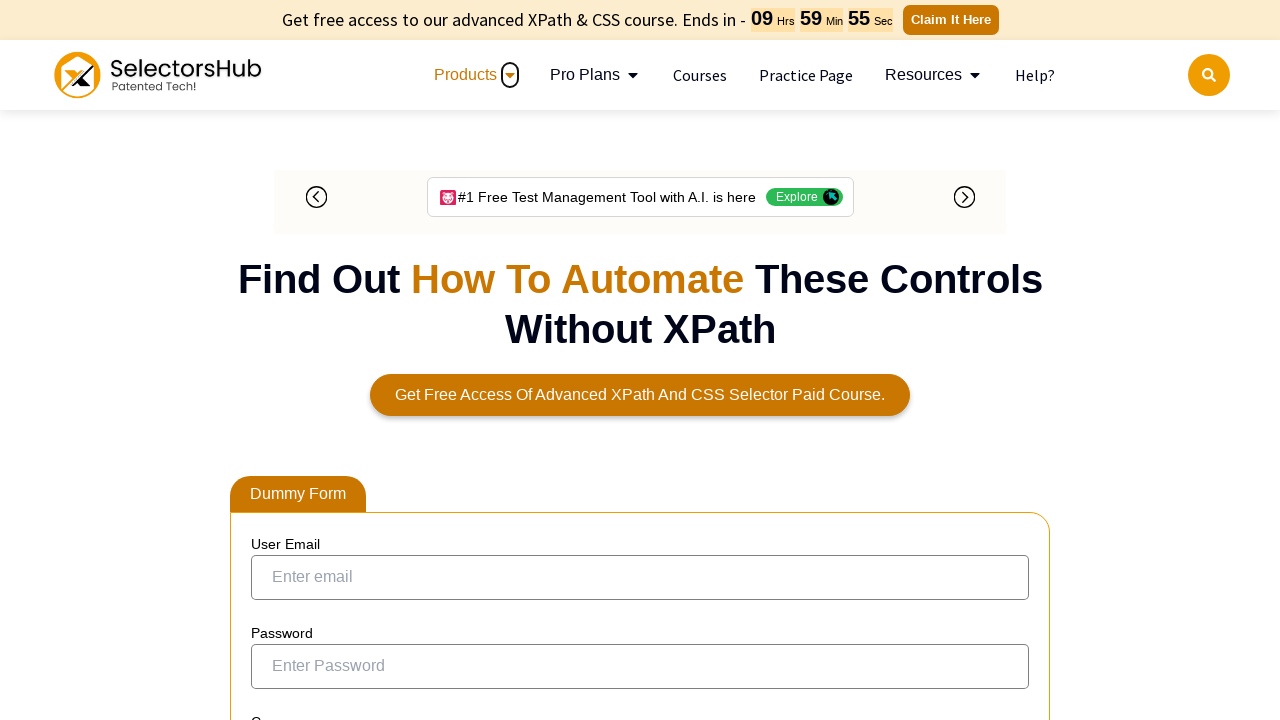

Clicked checkbox to the left of 'John.Smith' at (274, 353) on input[type='checkbox']:left-of(:text('John.Smith')) >> nth=0
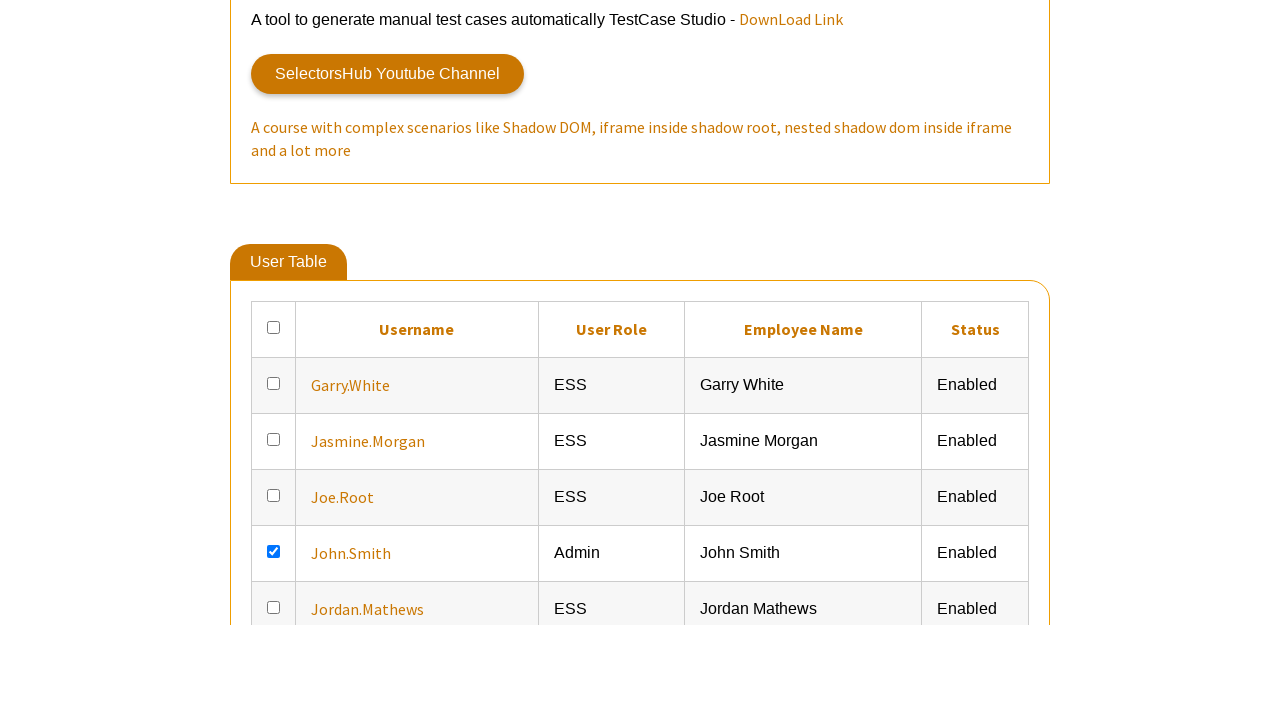

Waited for 'John.Smith' text to be visible in the table
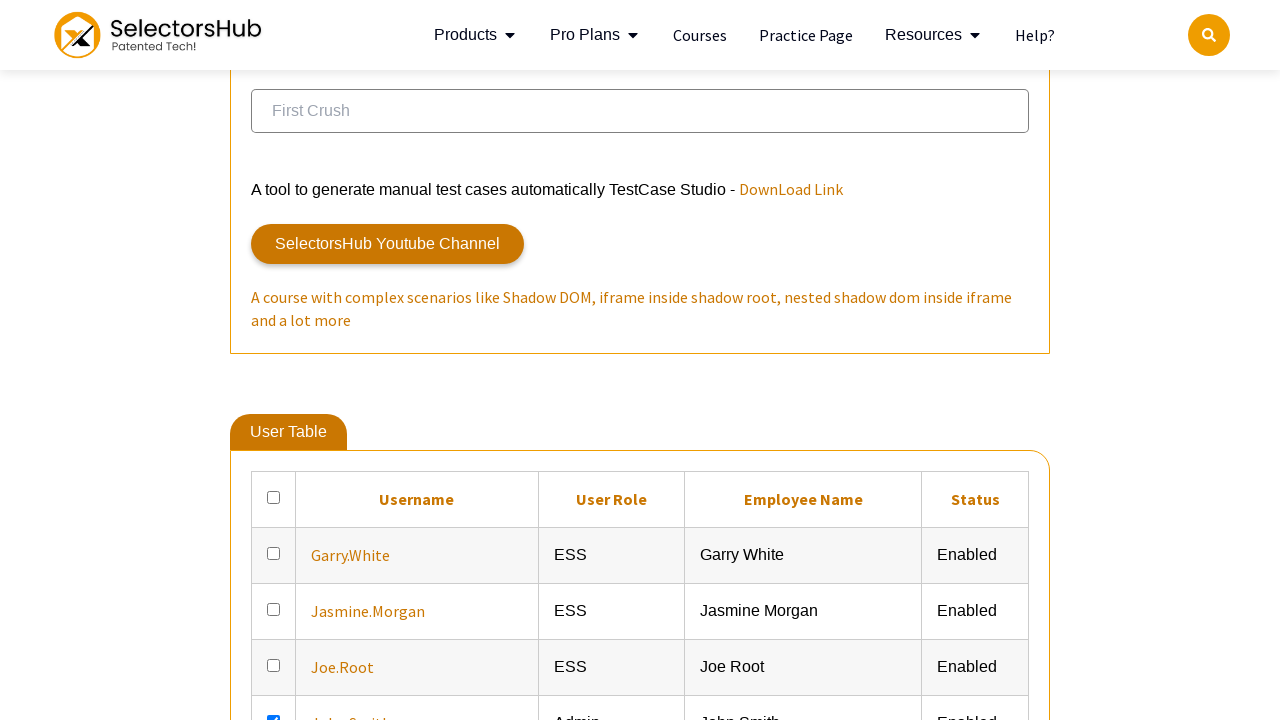

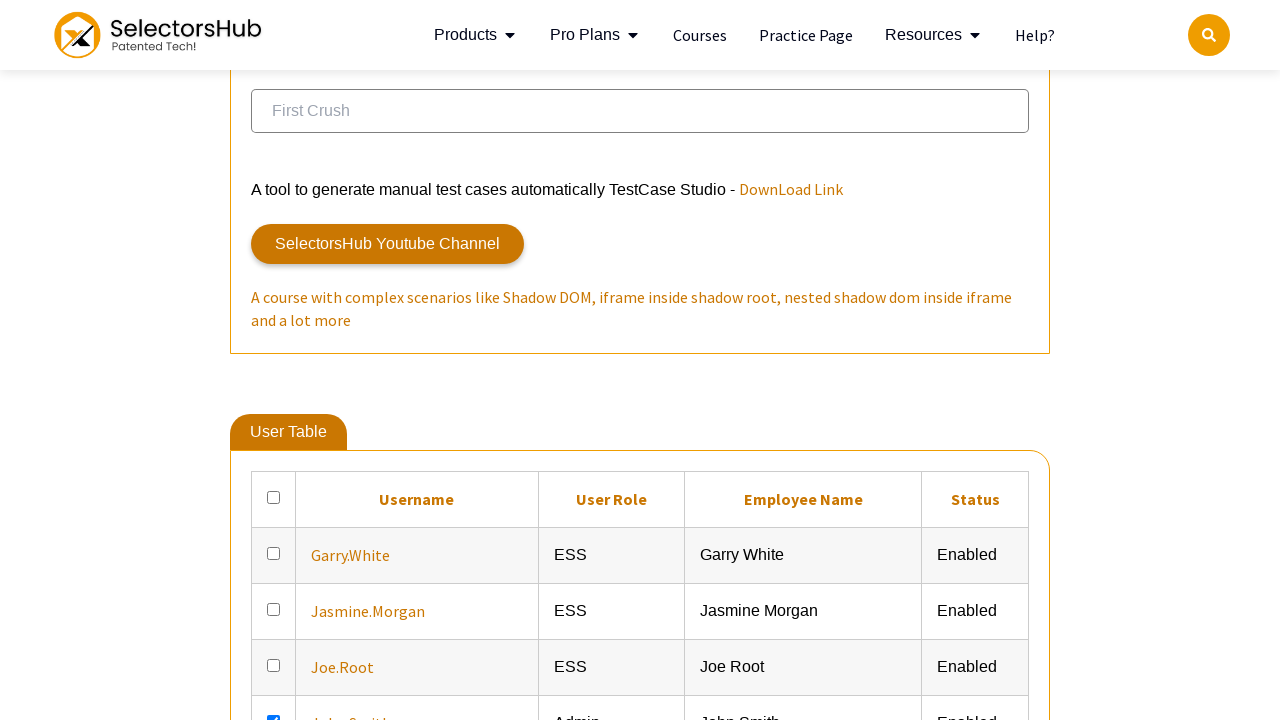